Tests frame switching functionality by interacting with form elements in different frames and the main page

Starting URL: https://www.hyrtutorials.com/p/frames-practice.html

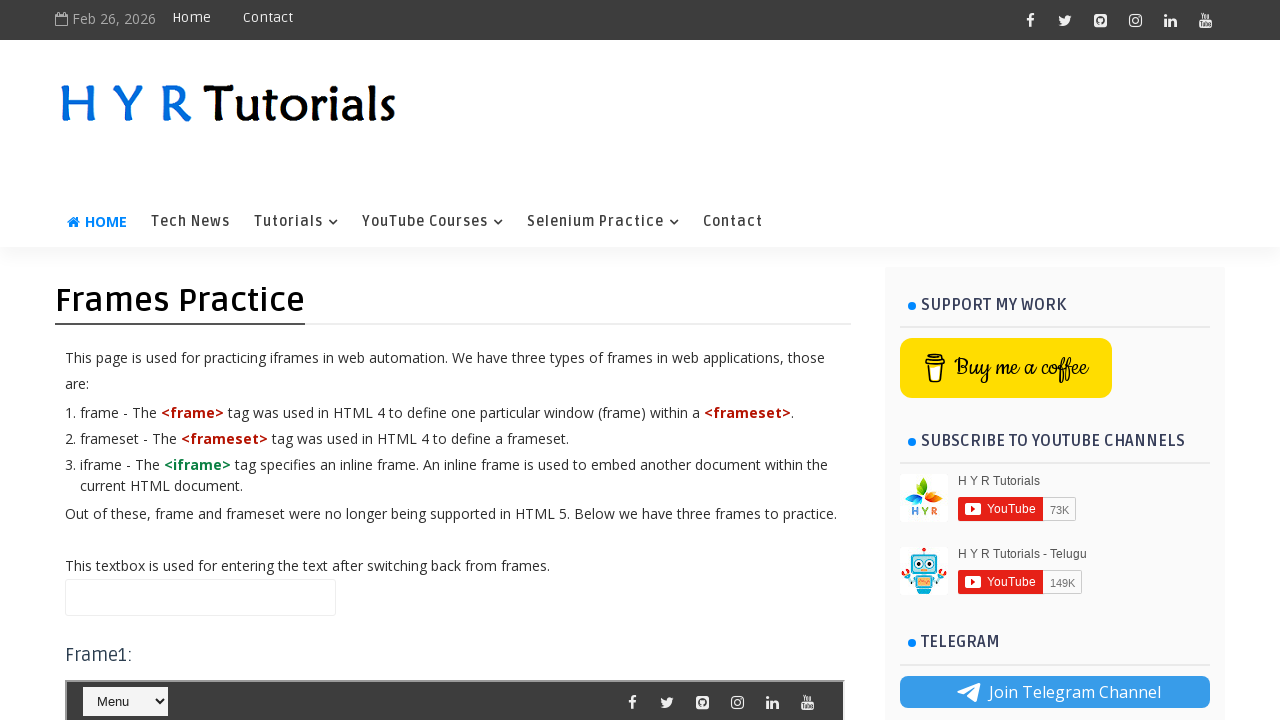

Filled name field on main page with 'text1' on #name
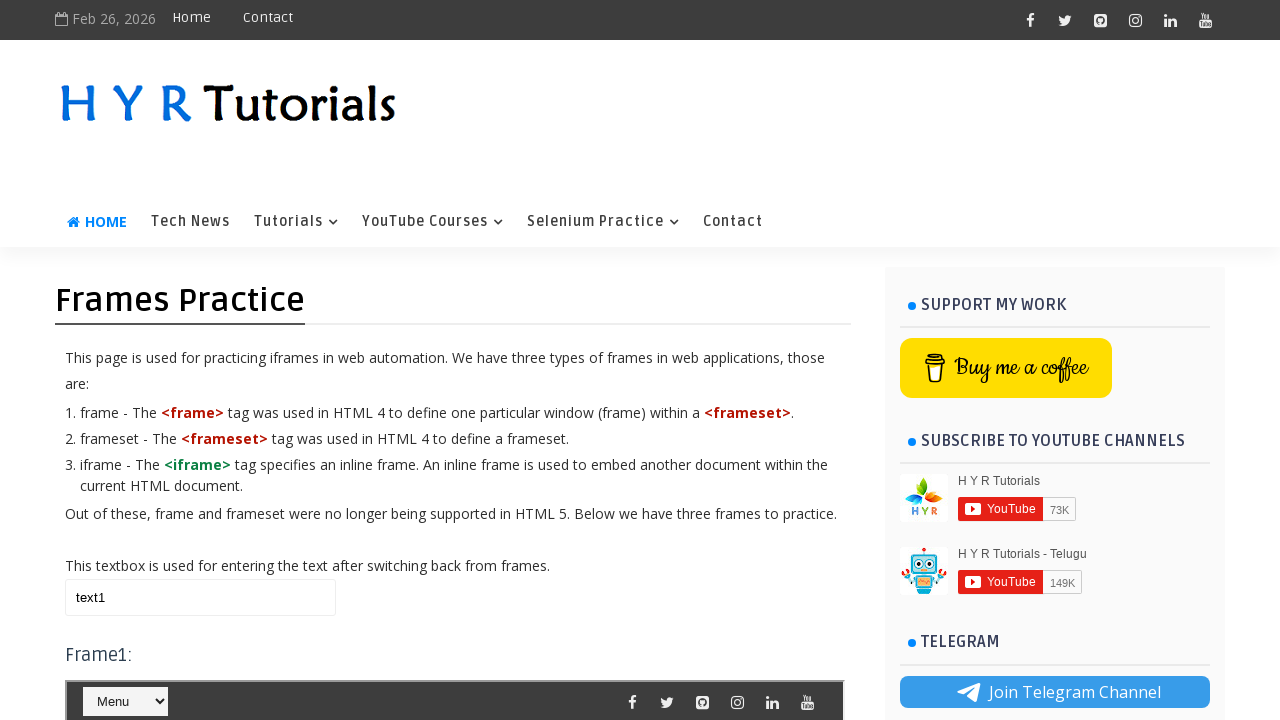

Switched to frame1
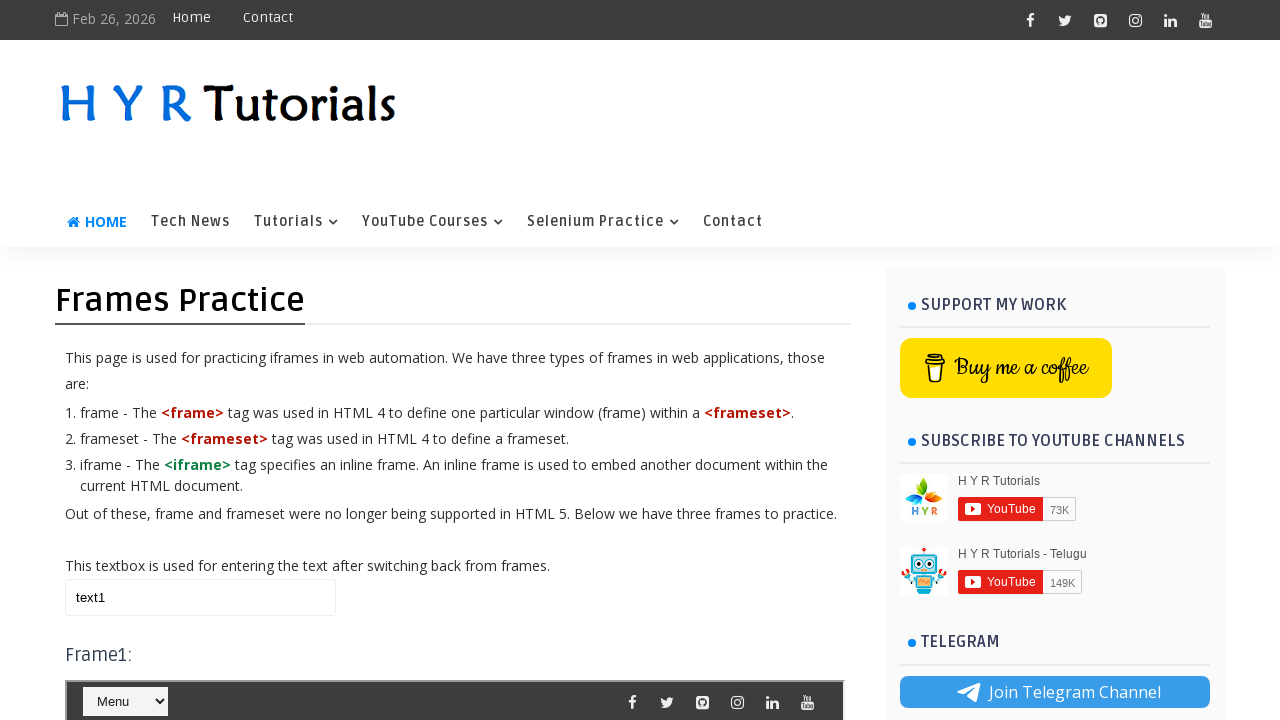

Selected first option from course dropdown in frame1
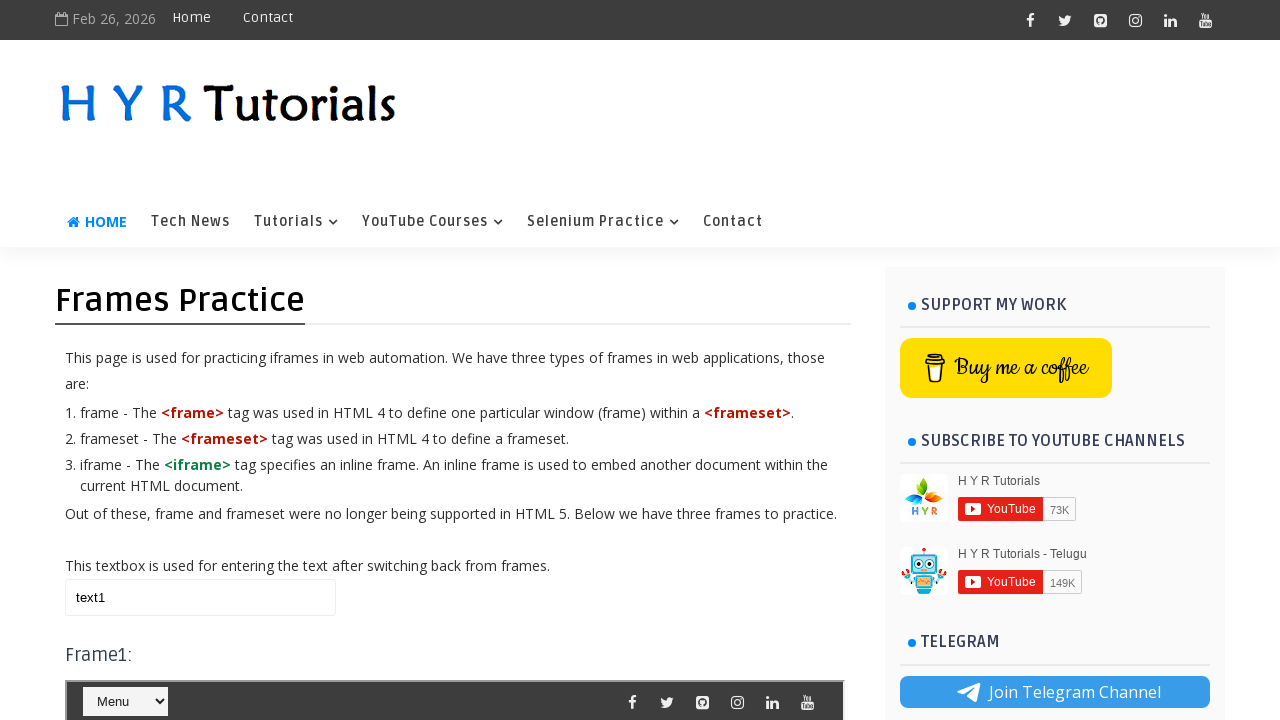

Switched to frame2
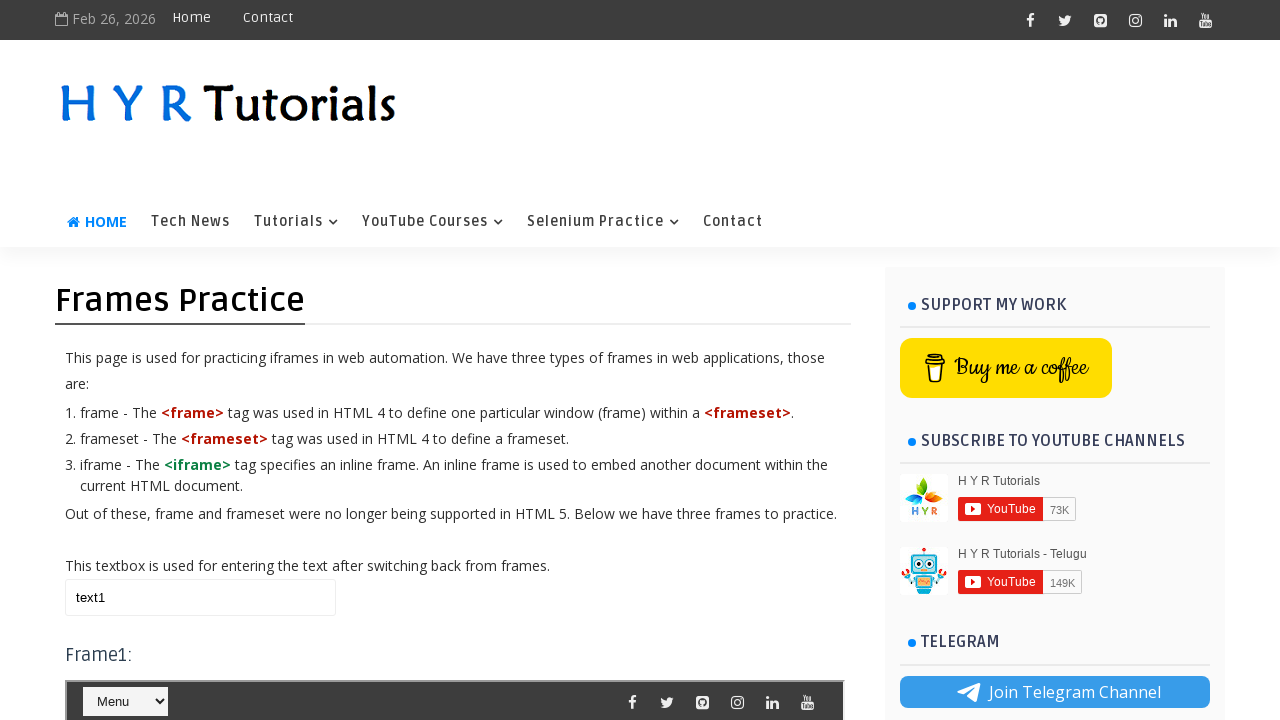

Filled firstName field in frame2 with 'keerthi' on #firstName
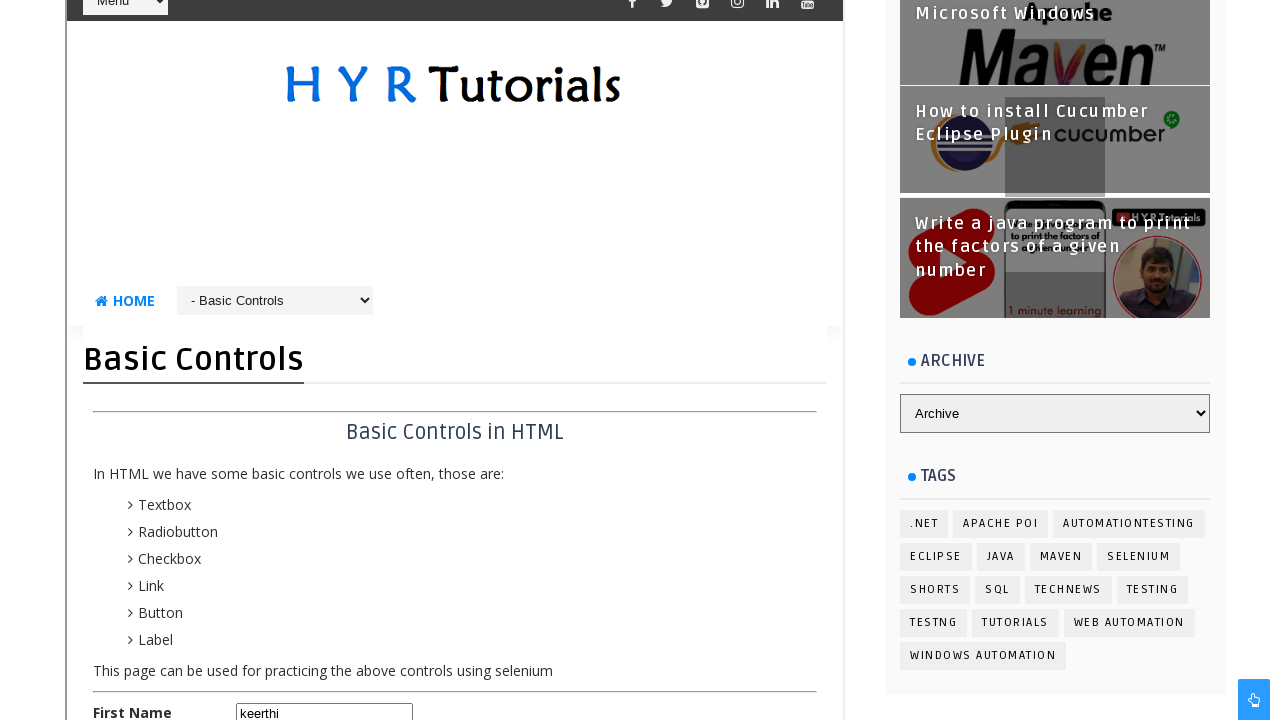

Selected third option from course dropdown in frame1
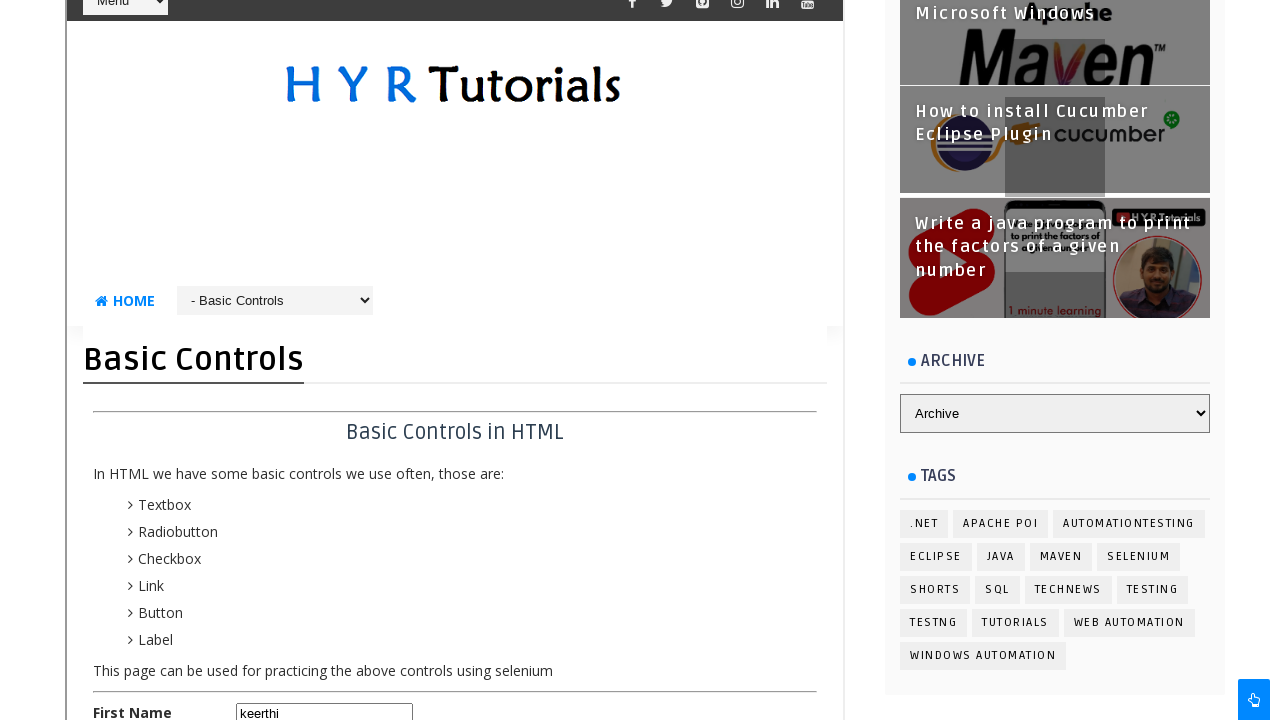

Filled lastName field in frame2 with 'hari' on #lastName
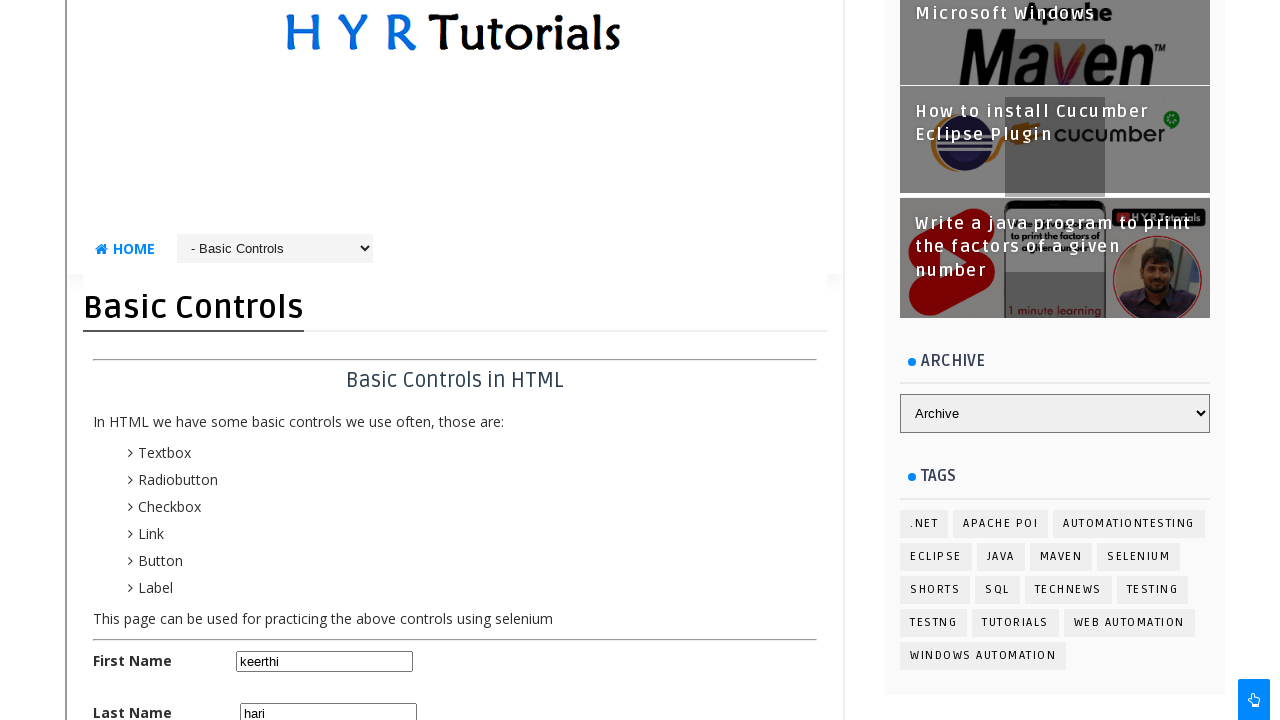

Cleared name field on main page on #name
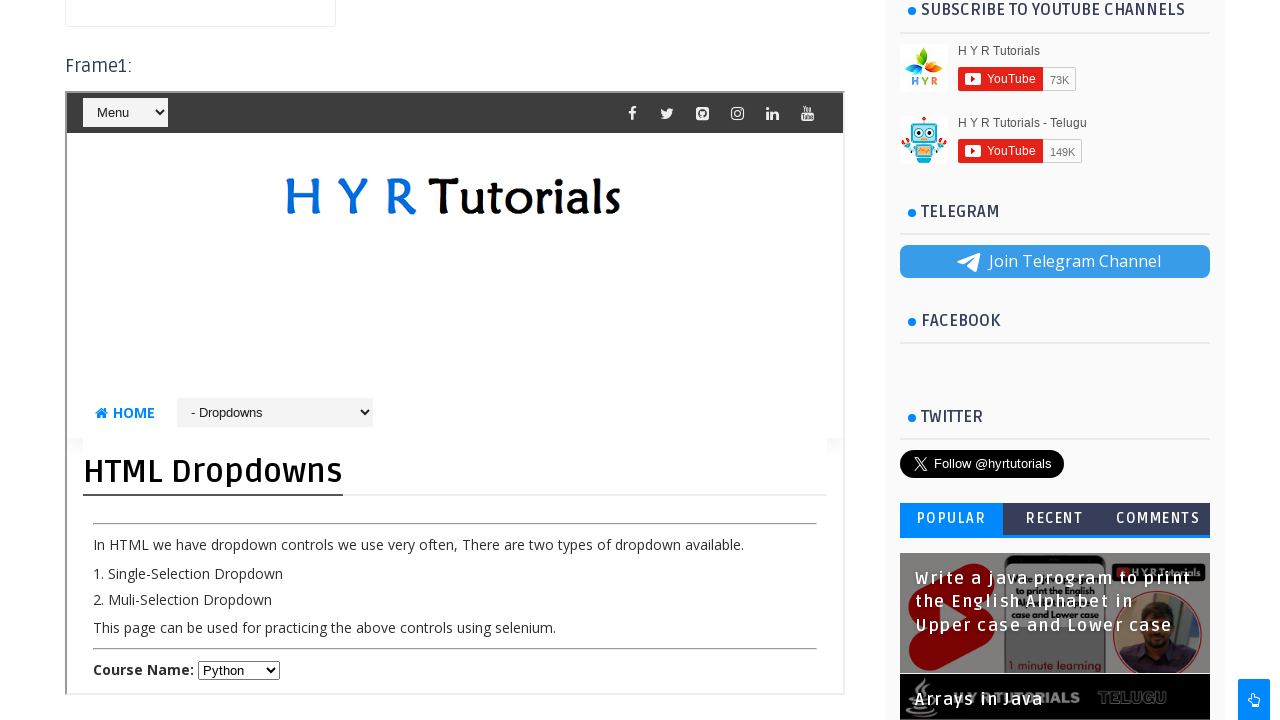

Filled name field on main page with 'text2' on #name
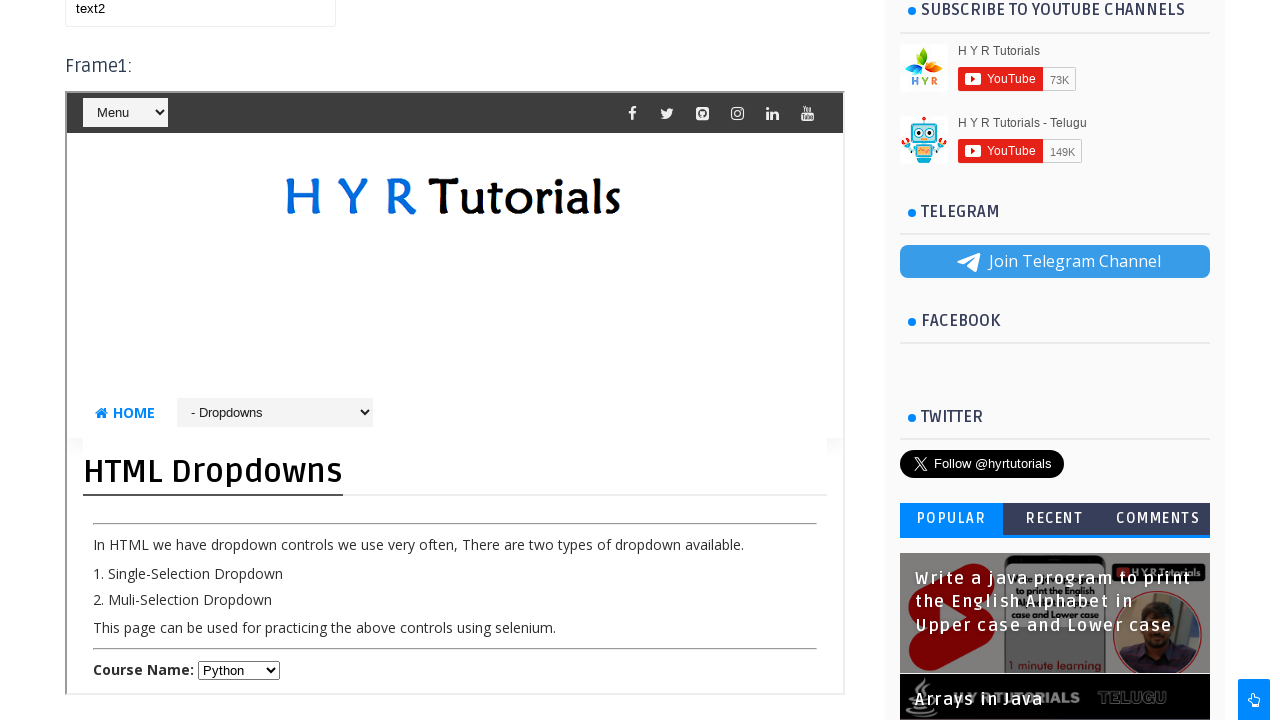

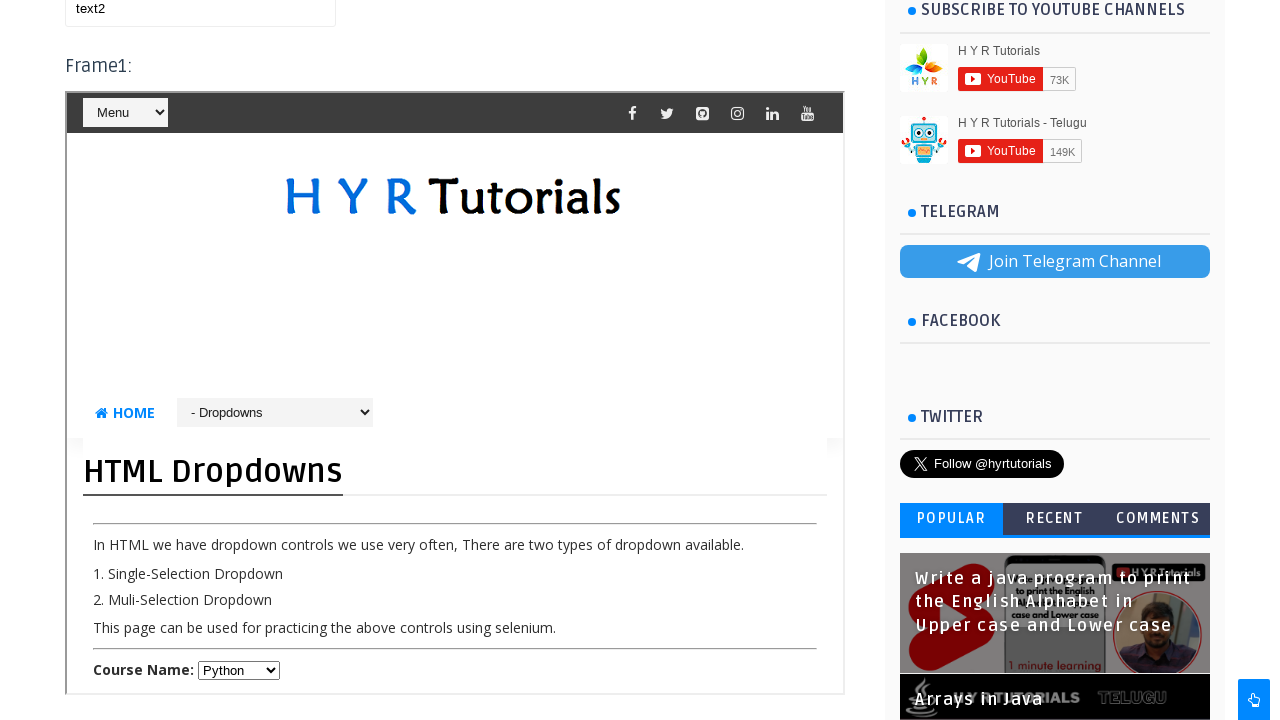